Tests browser zoom functionality by programmatically changing the zoom level of the page multiple times

Starting URL: https://demo.nopcommerce.com/

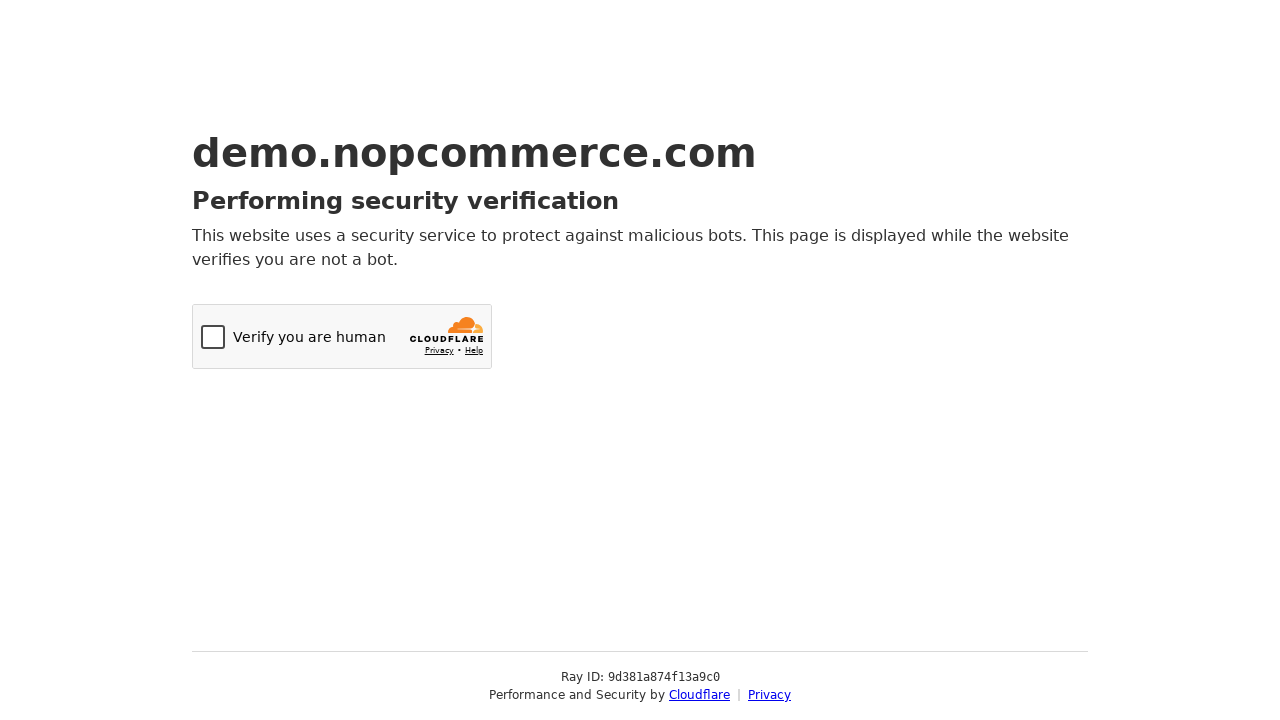

Set page zoom level to 50%
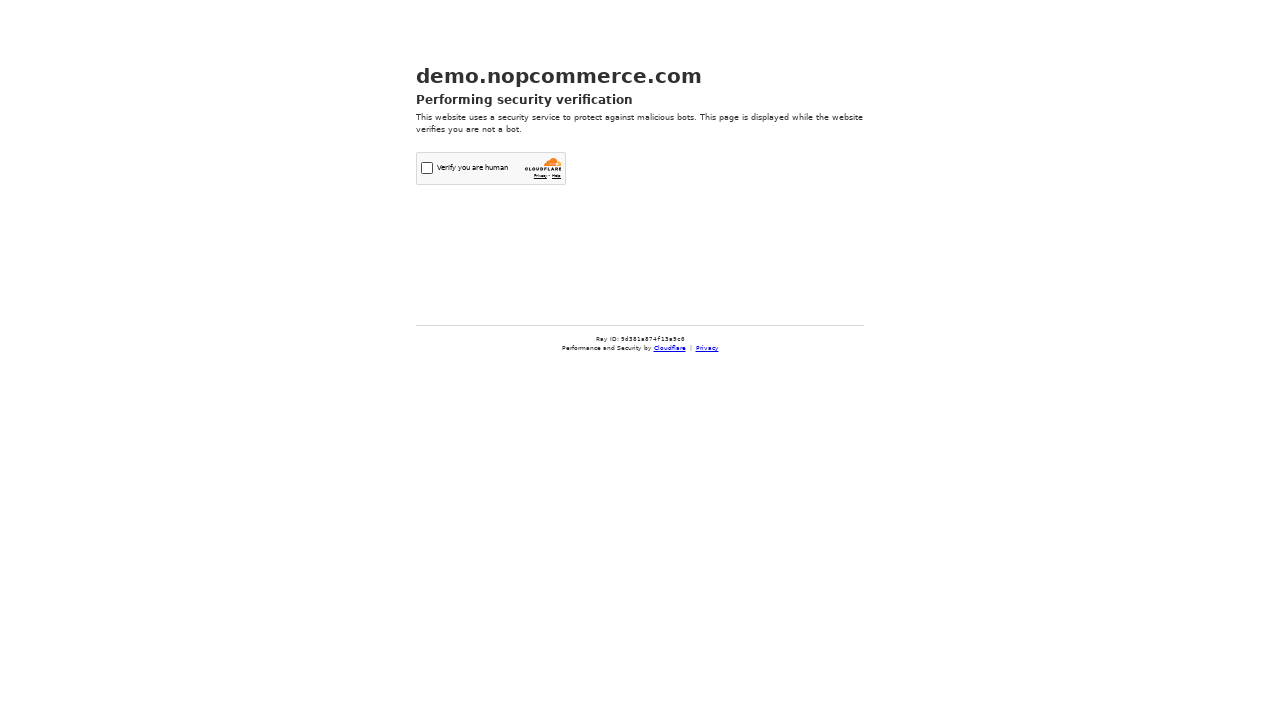

Waited 5 seconds at 50% zoom
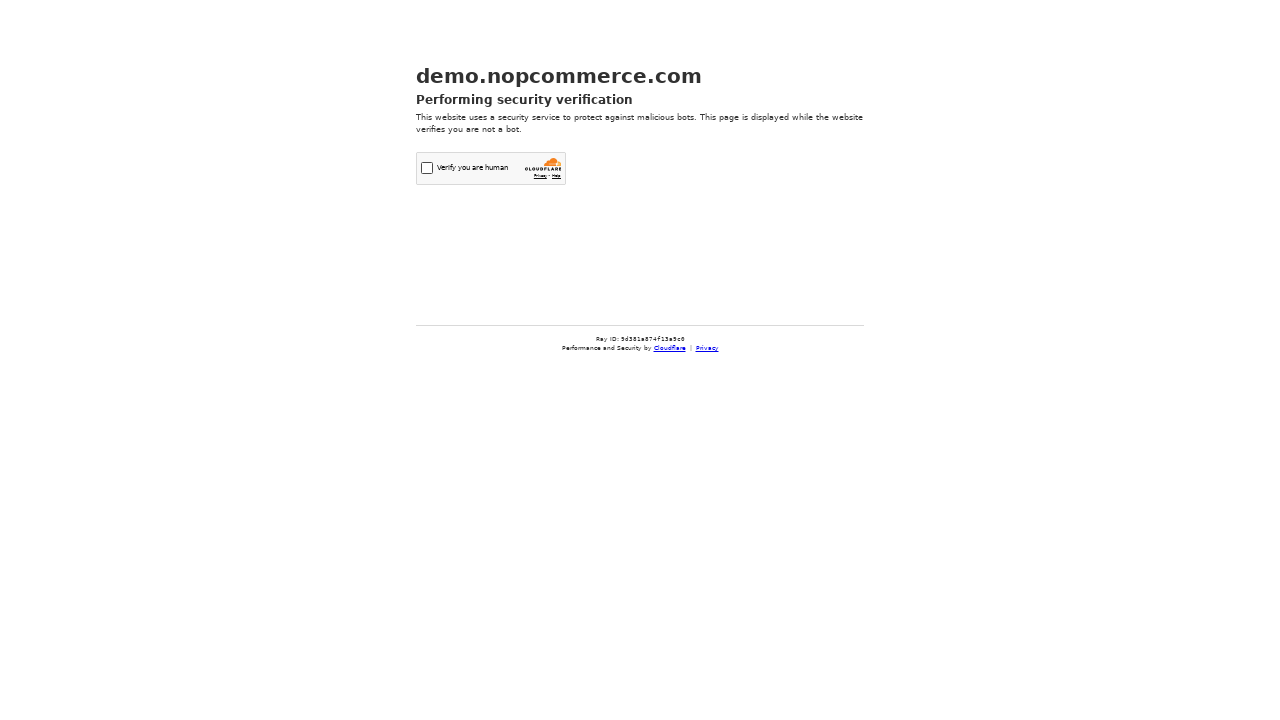

Set page zoom level to 80%
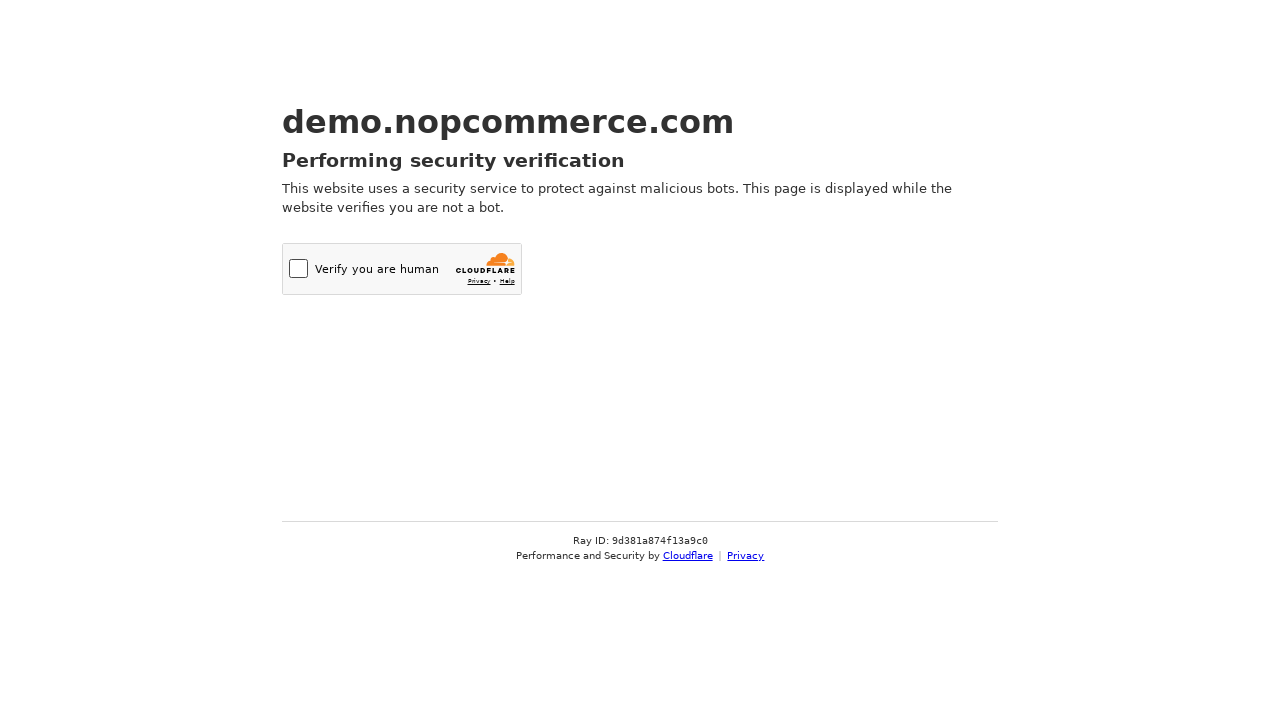

Waited 5 seconds at 80% zoom
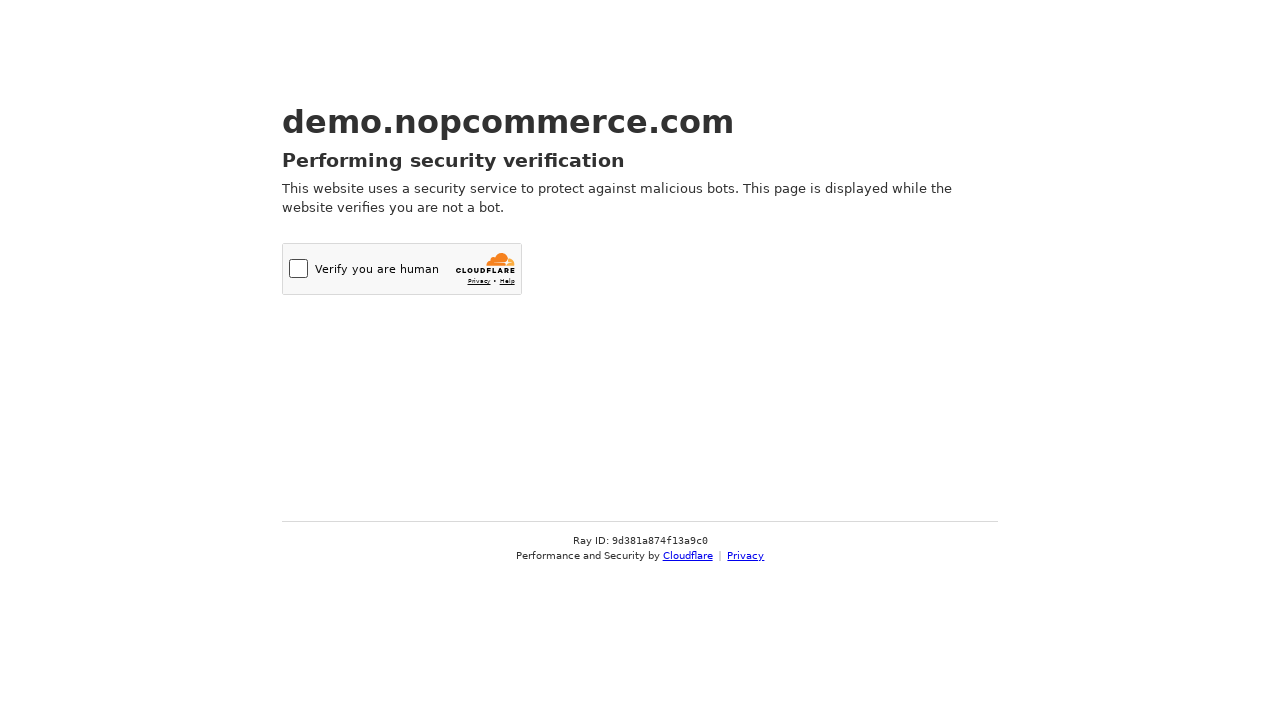

Set page zoom level back to 50%
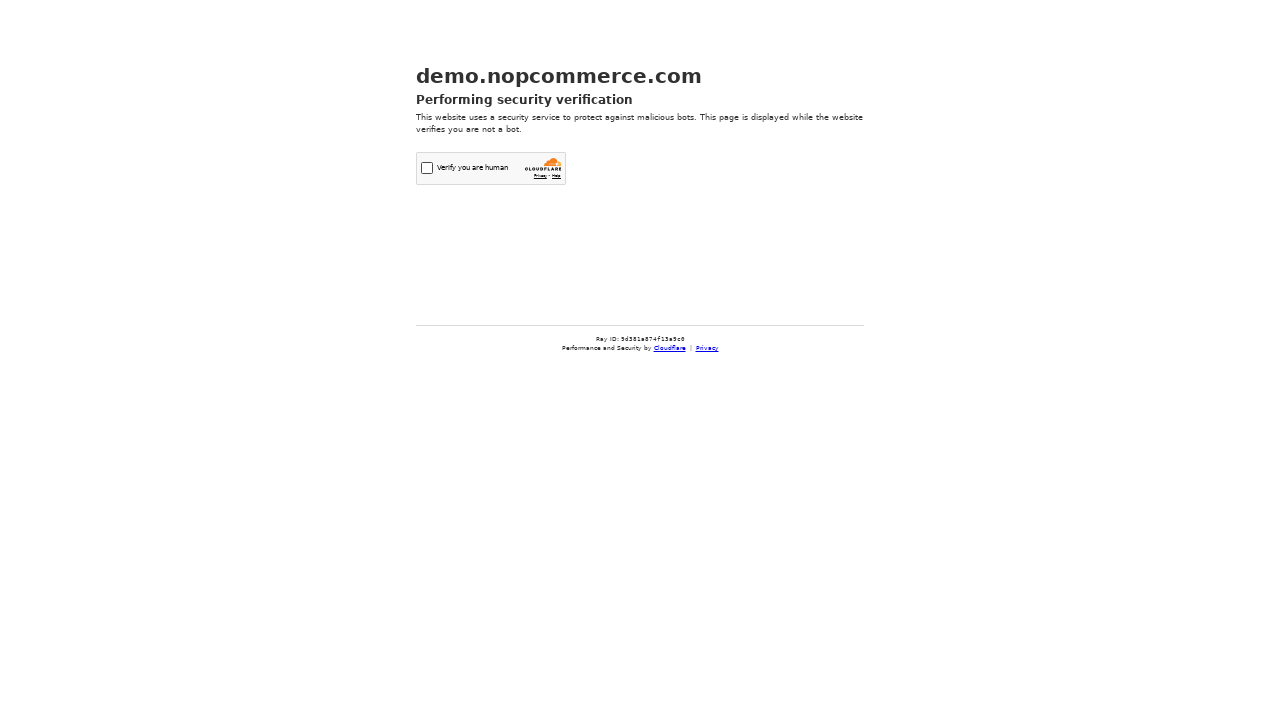

Waited 5 seconds at final 50% zoom level
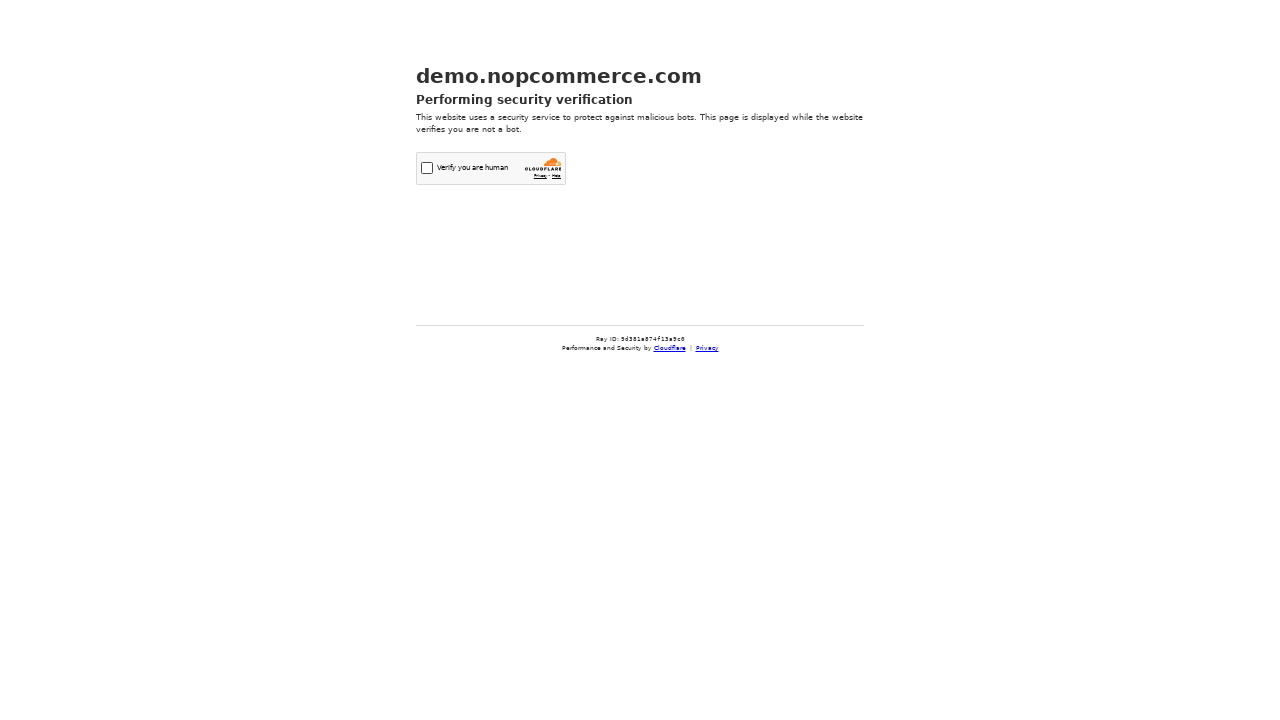

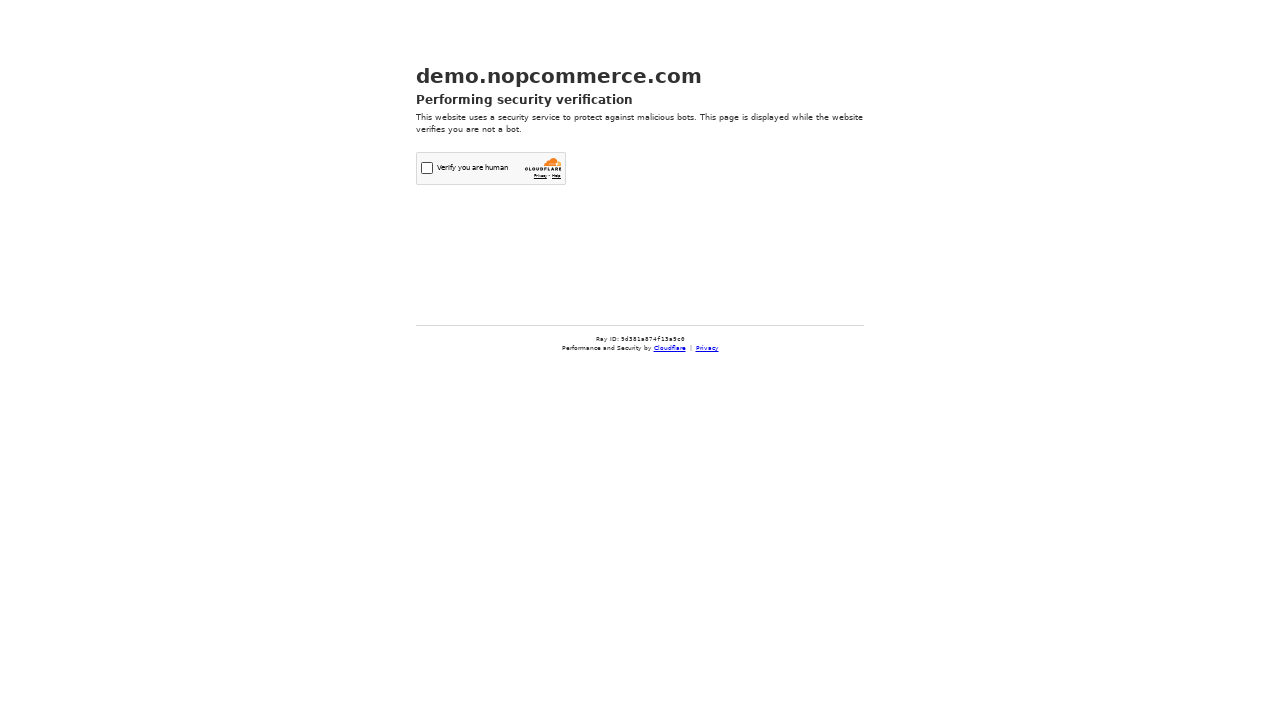